Tests popup window functionality by clicking on a link that opens a popup window on a test blog page

Starting URL: http://omayo.blogspot.com/

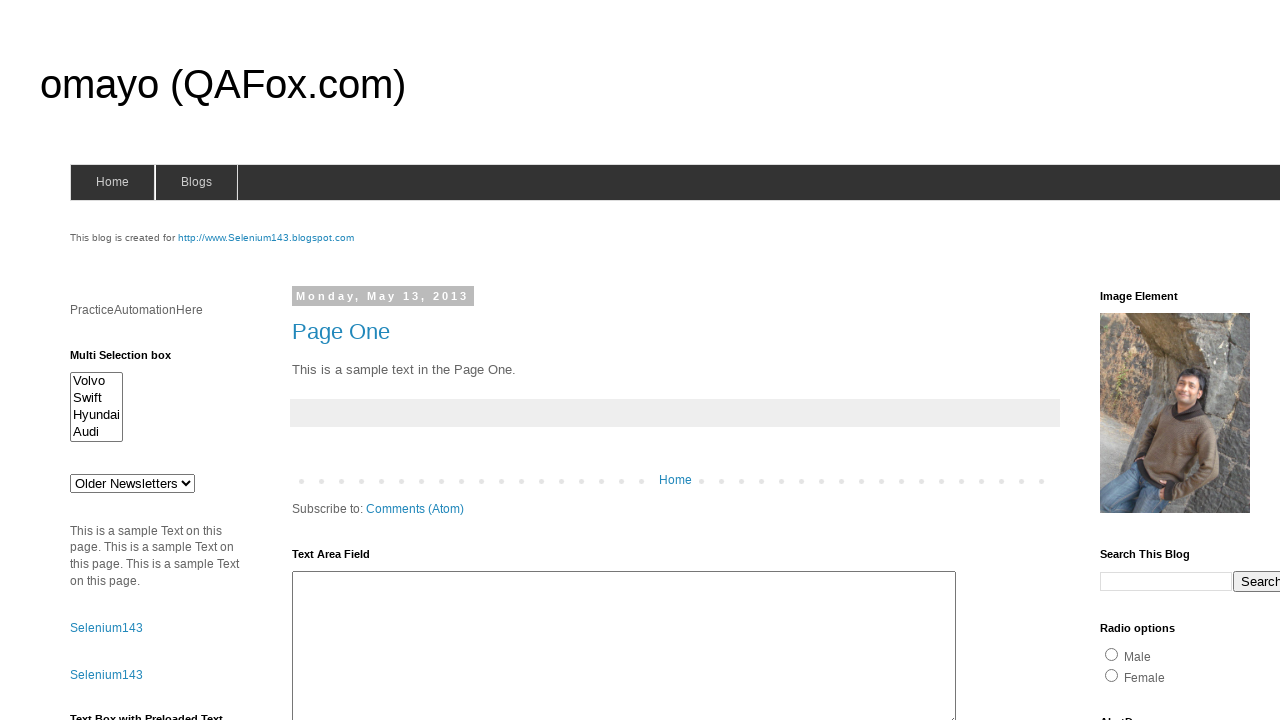

Clicked on 'Open a popup window' link at (132, 360) on text=Open a popup window
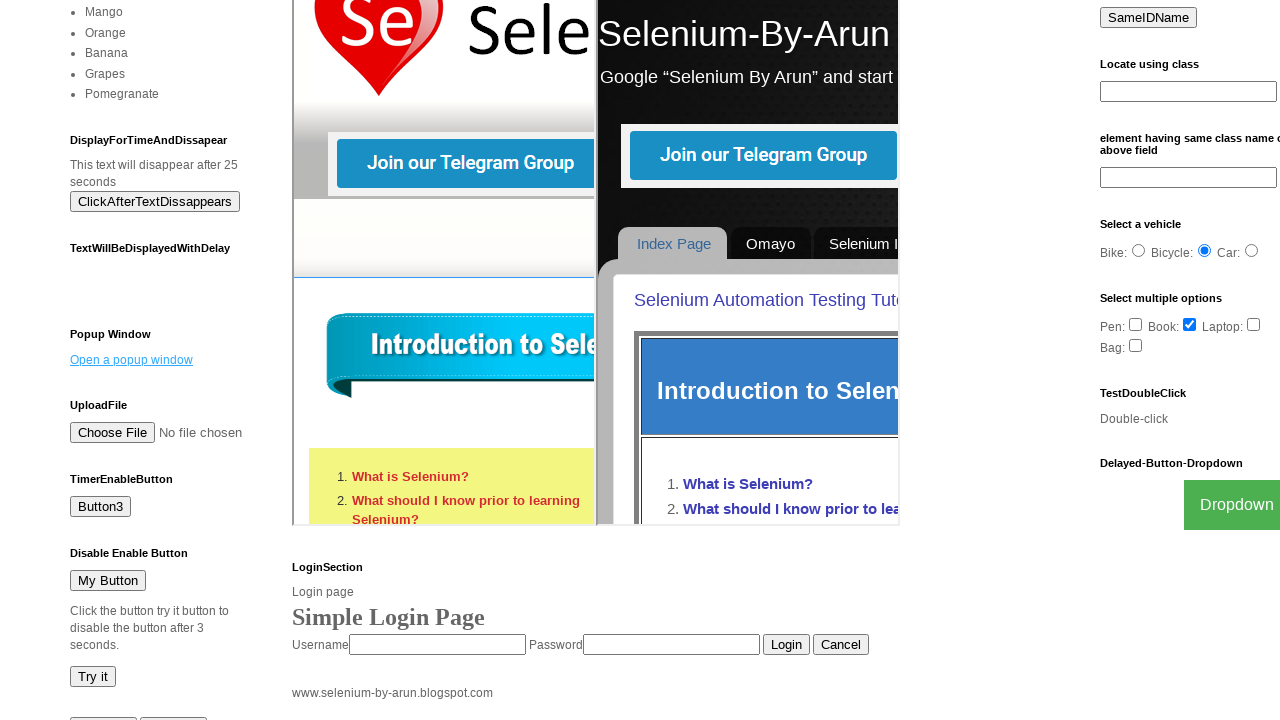

Waited 2000ms for popup window to open
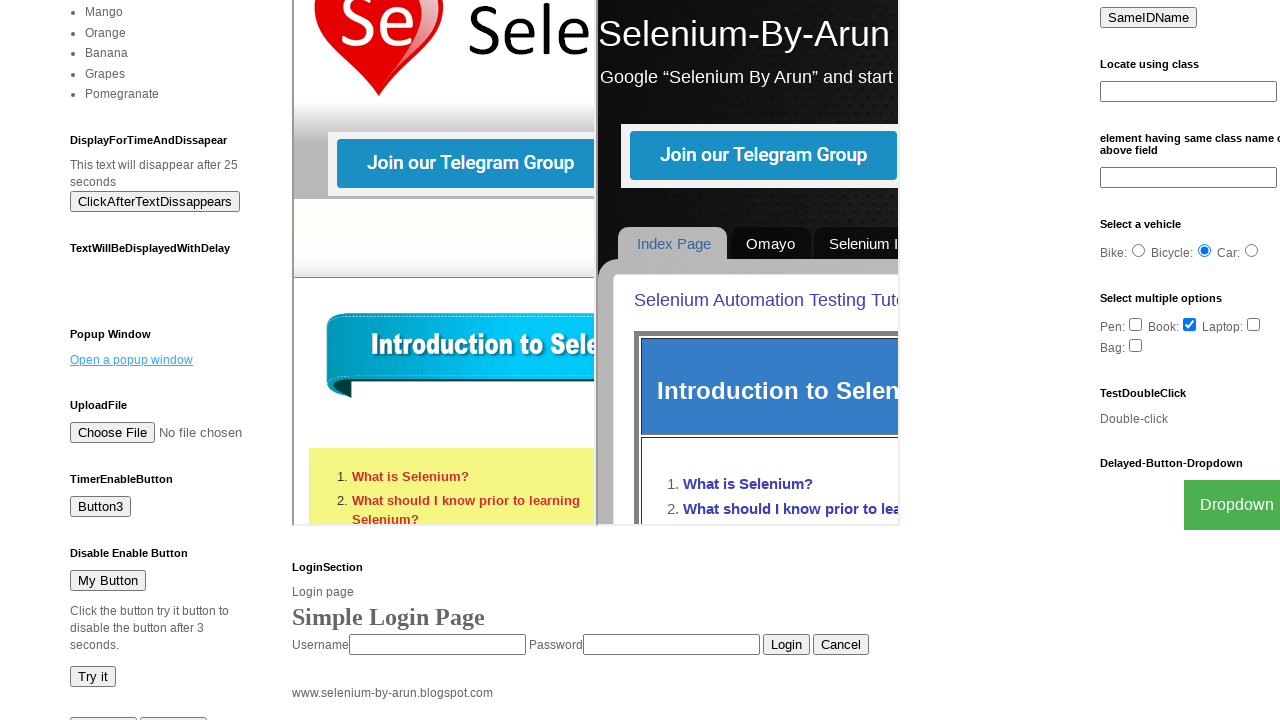

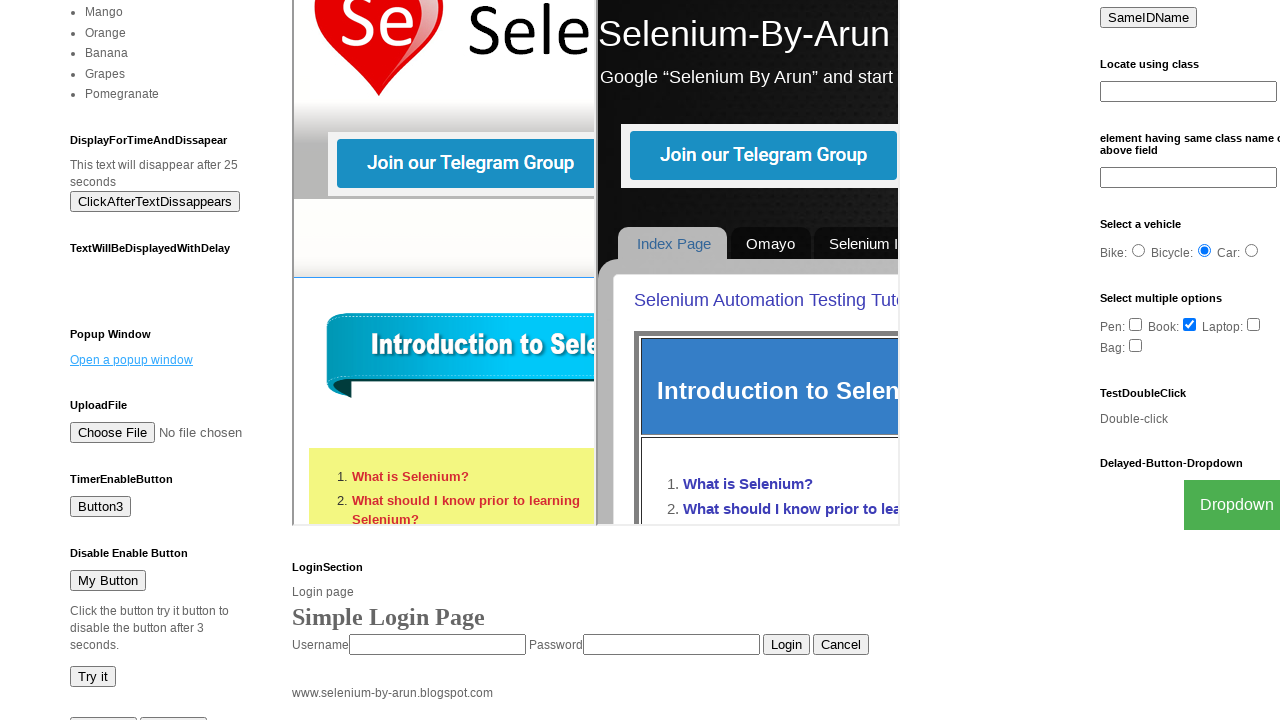